Tests checkbox and radio button functionality by checking/unchecking checkboxes and selecting a radio button

Starting URL: https://artoftesting.com/samplesiteforselenium

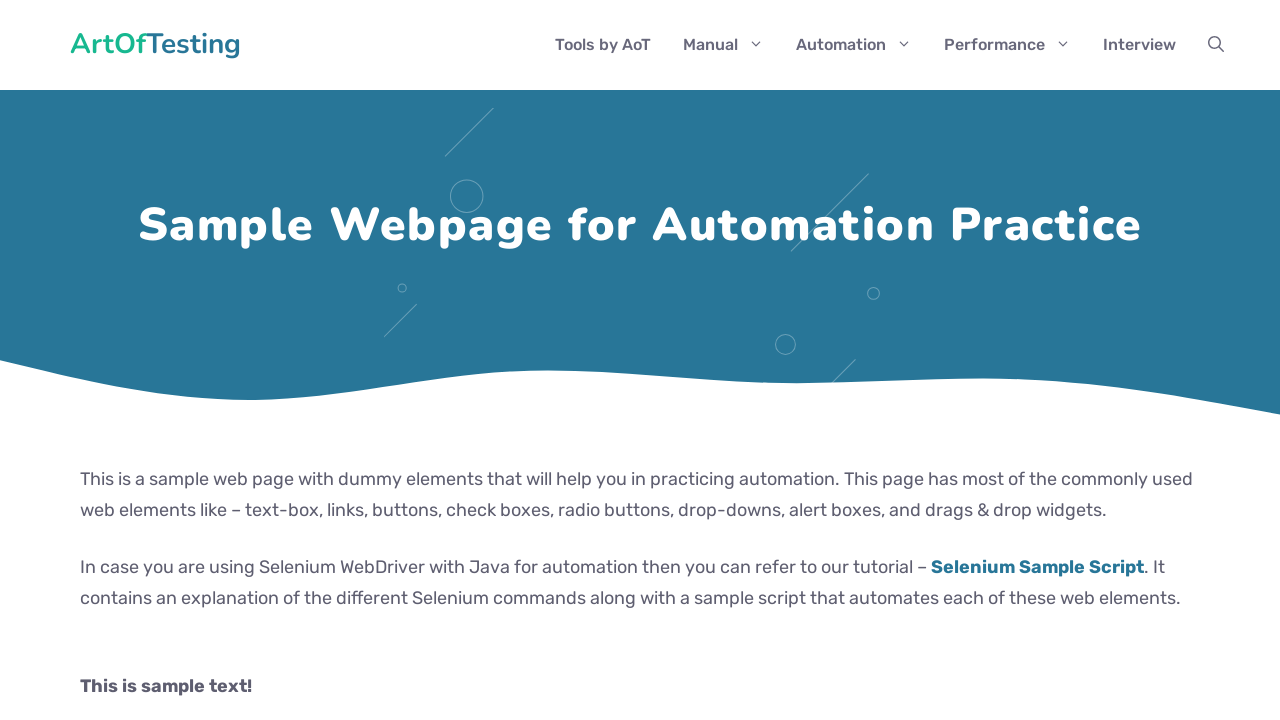

Checked the first checkbox under Automation Testing form at (86, 360) on xpath=//form[text()='Automation Testing']/input[1]
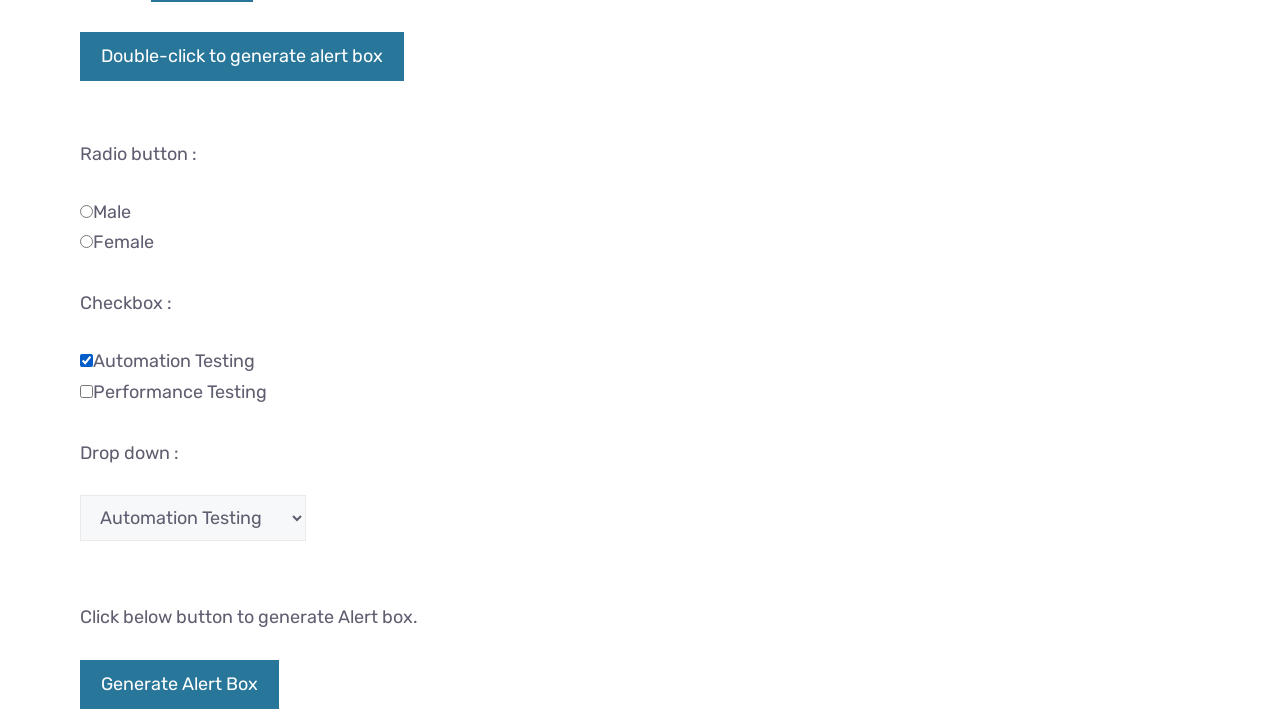

Unchecked the first checkbox under Automation Testing form at (86, 360) on xpath=//form[text()='Automation Testing']/input[1]
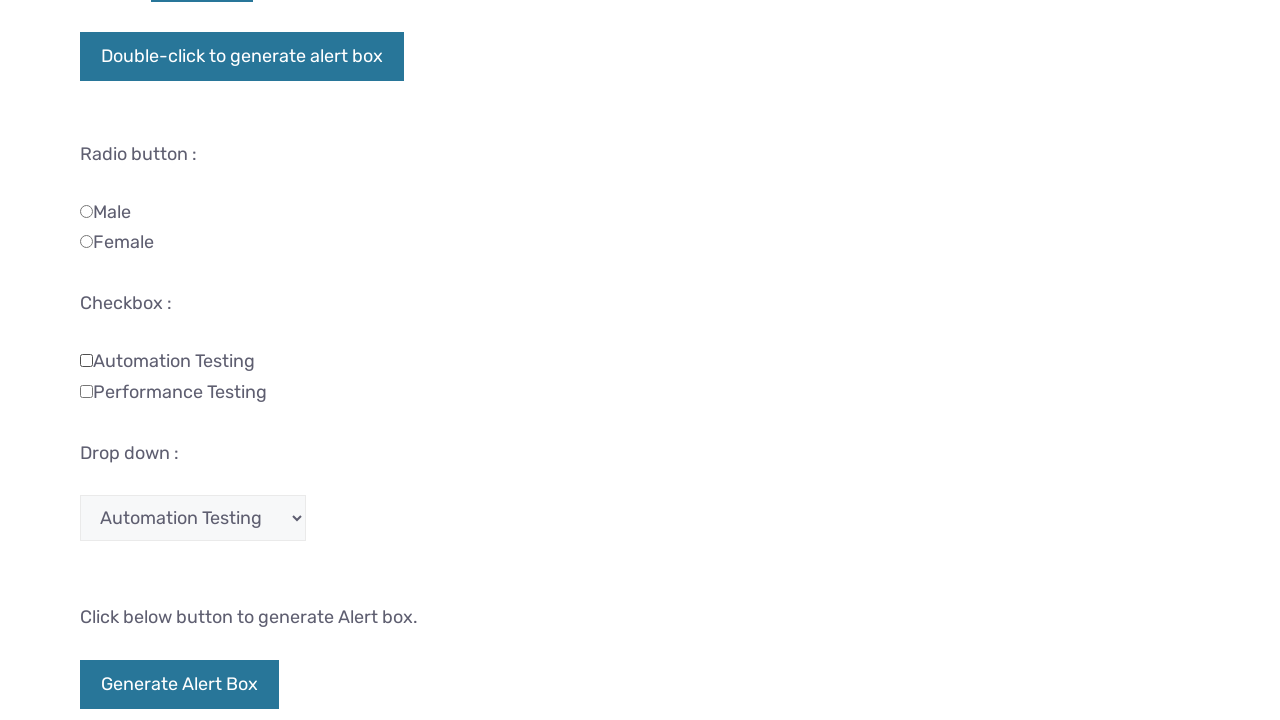

Selected the male radio button at (86, 211) on input[name='gender'][value='male']
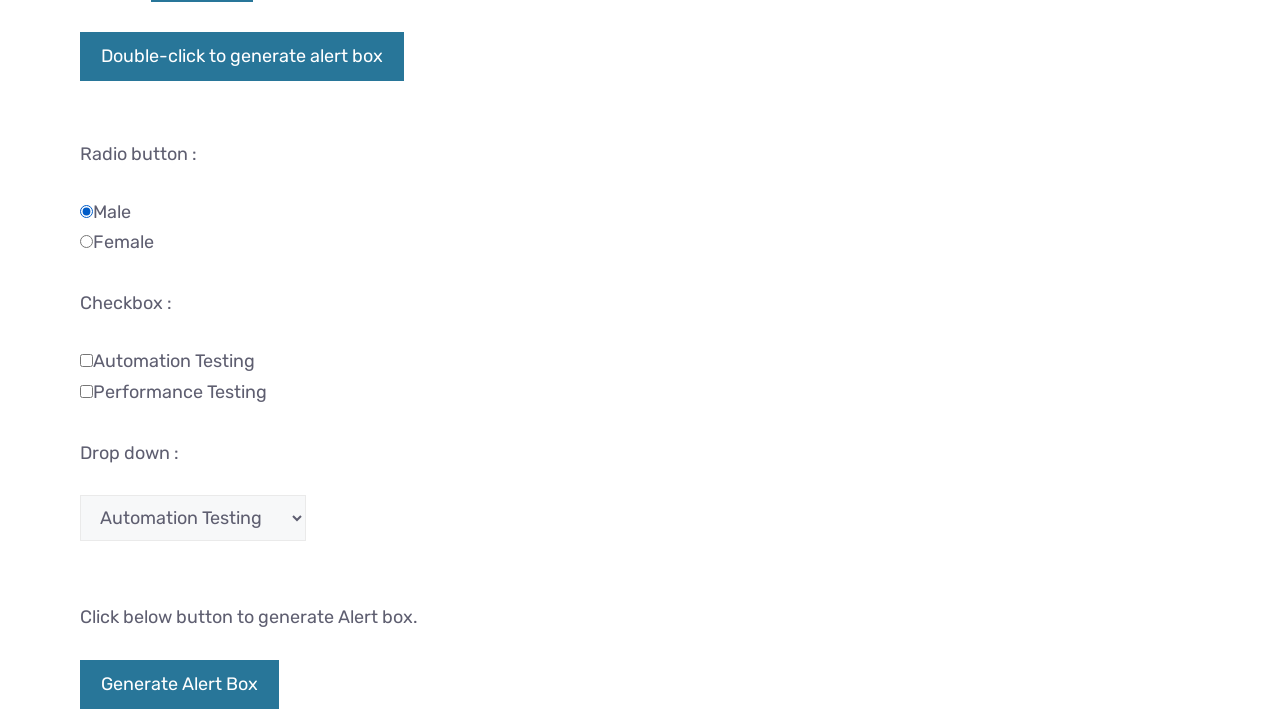

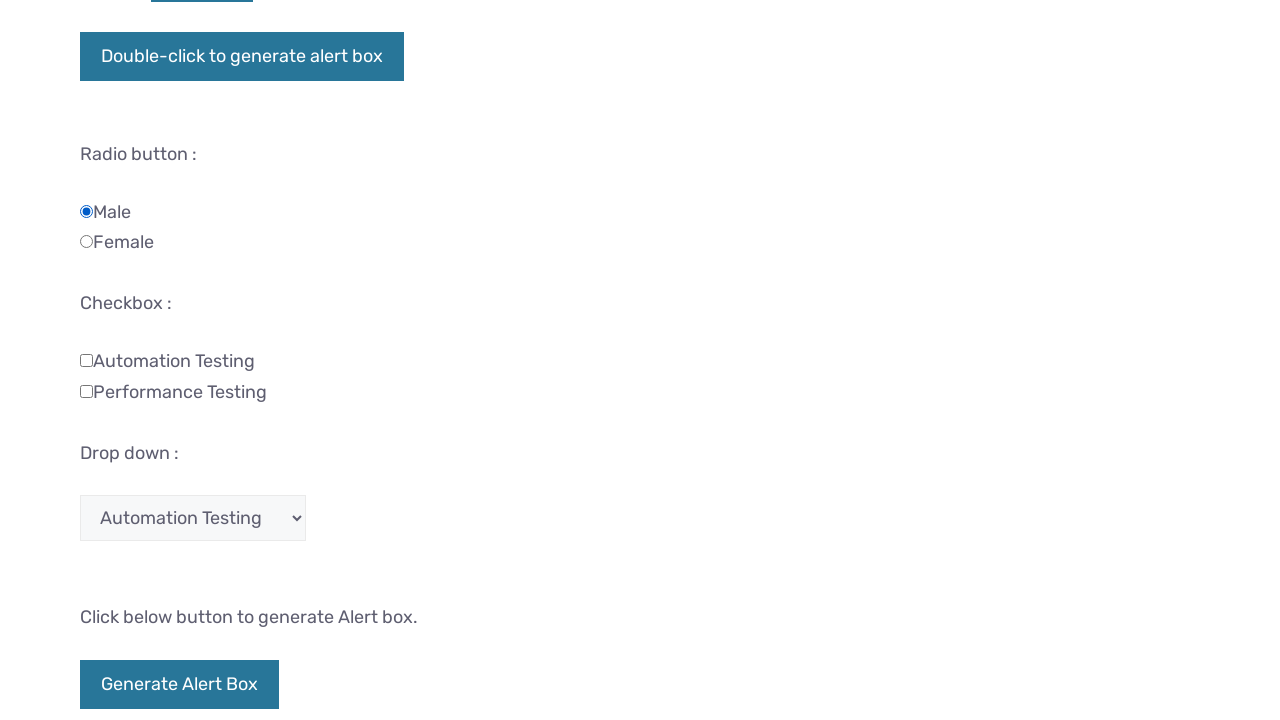